Verifies that there are exactly 5 elements with class "test" on the page and checks the value attribute of the second button

Starting URL: https://kristinek.github.io/site/examples/locators

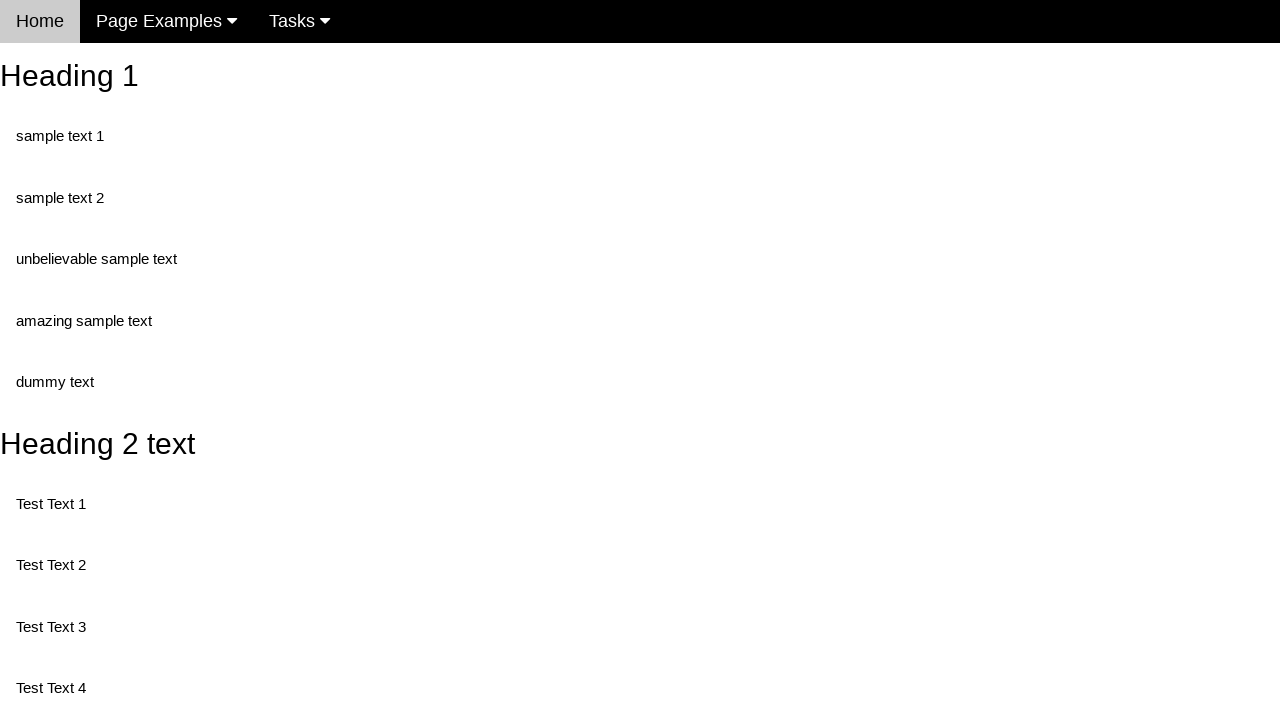

Navigated to locators example page
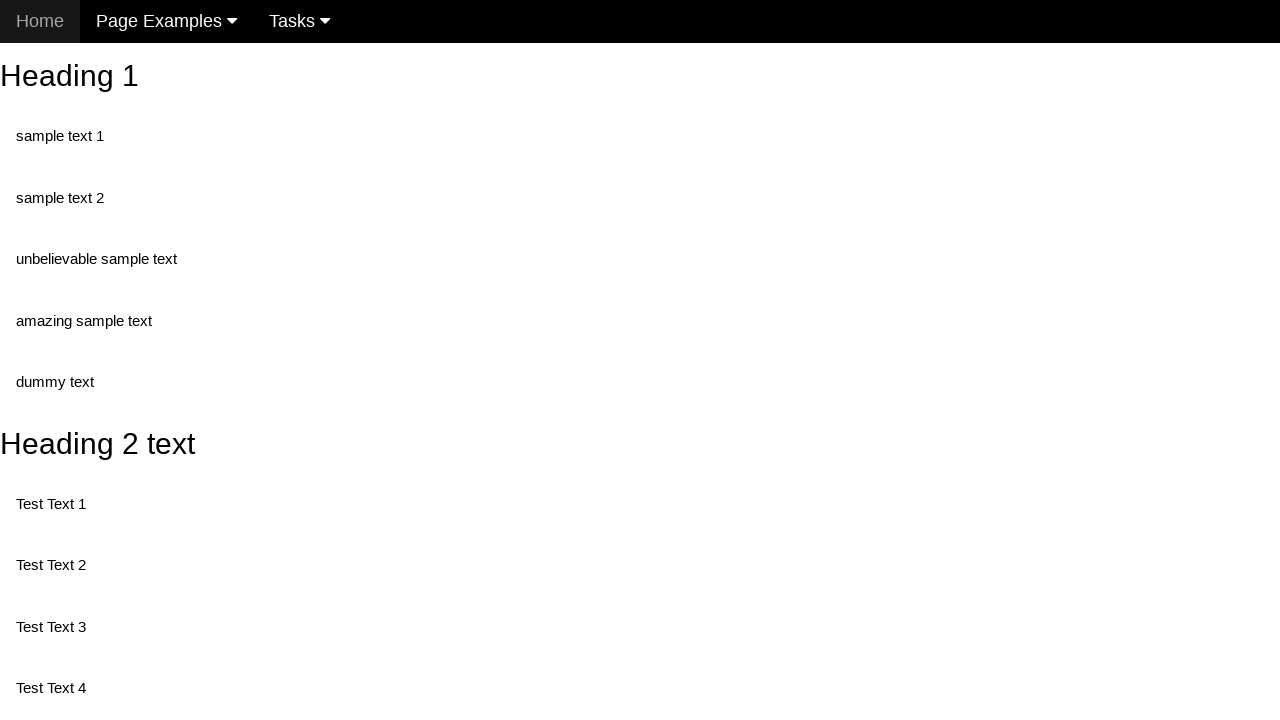

Waited for elements with class 'test' to be present
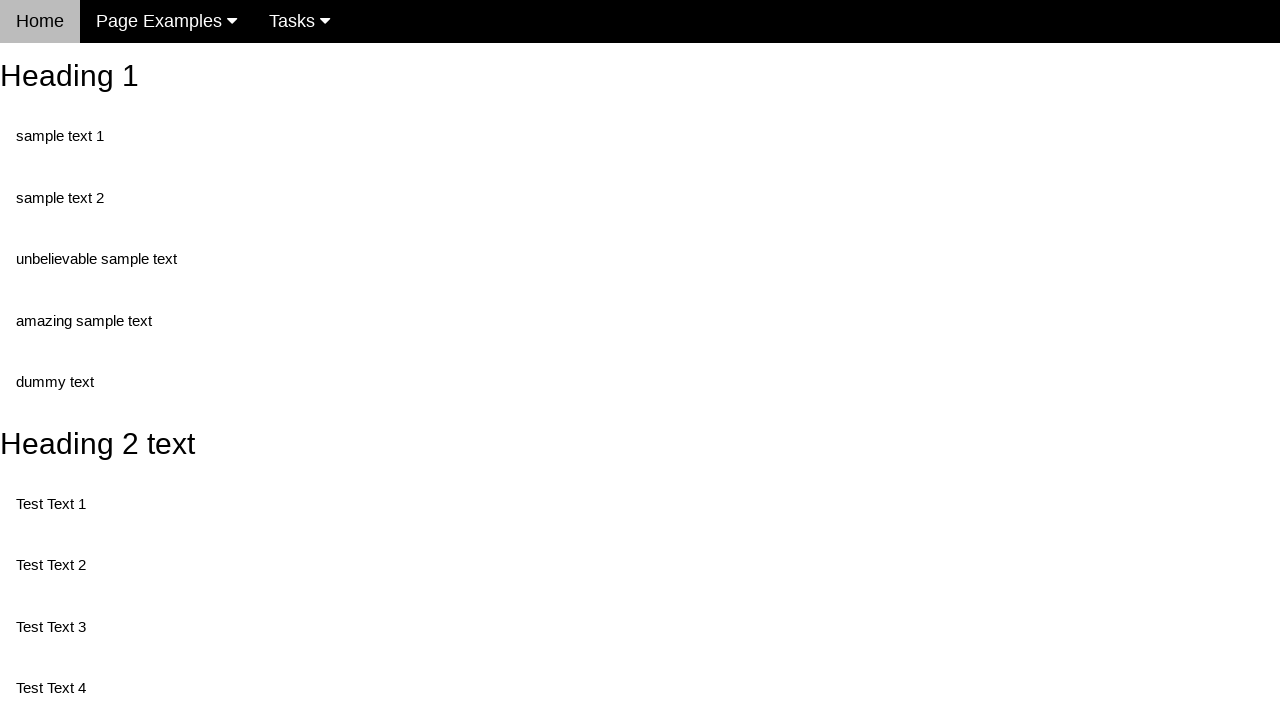

Located all elements with class 'test' - found 5 elements
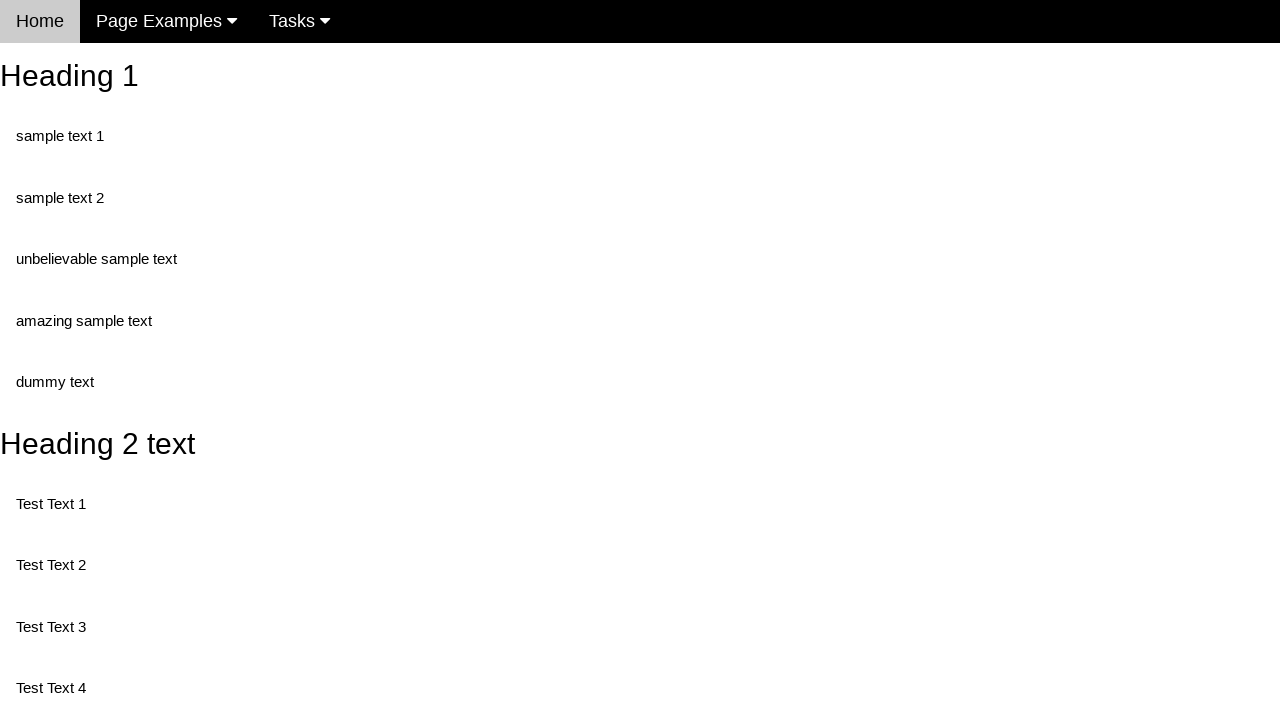

Assertion passed: verified exactly 5 elements with class 'test' exist
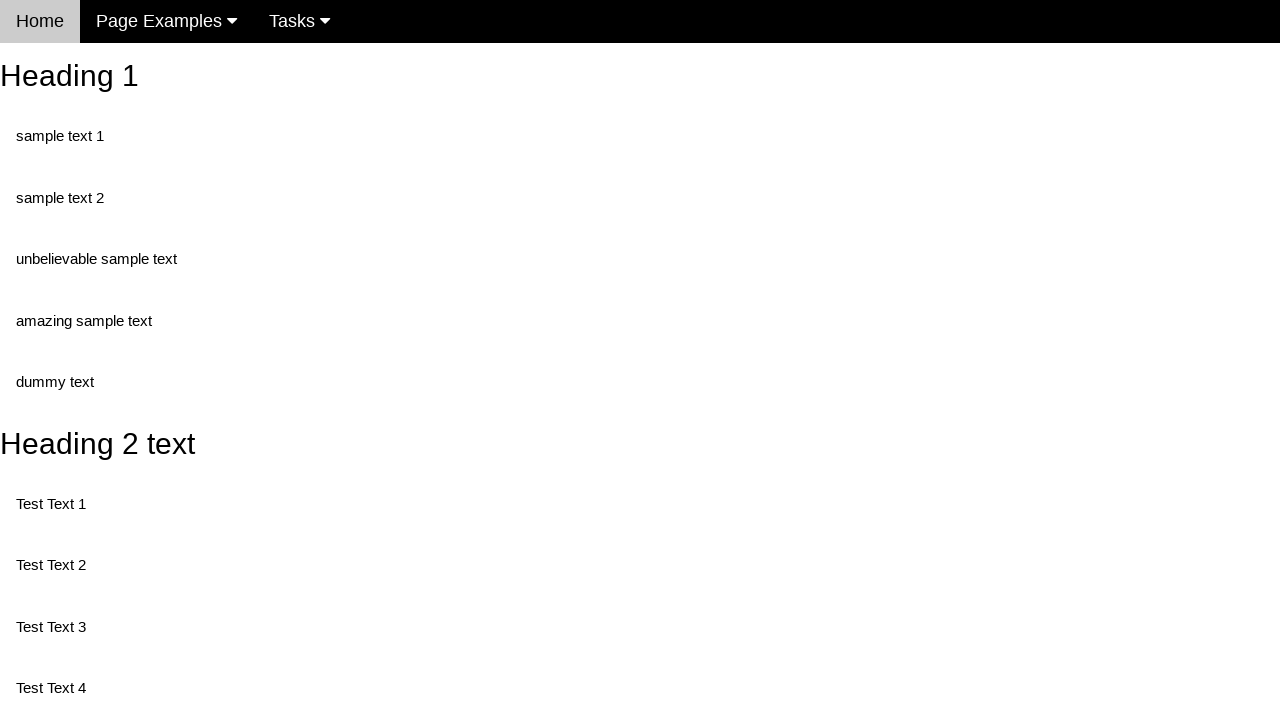

Retrieved value attribute of second button: 'This is also a button'
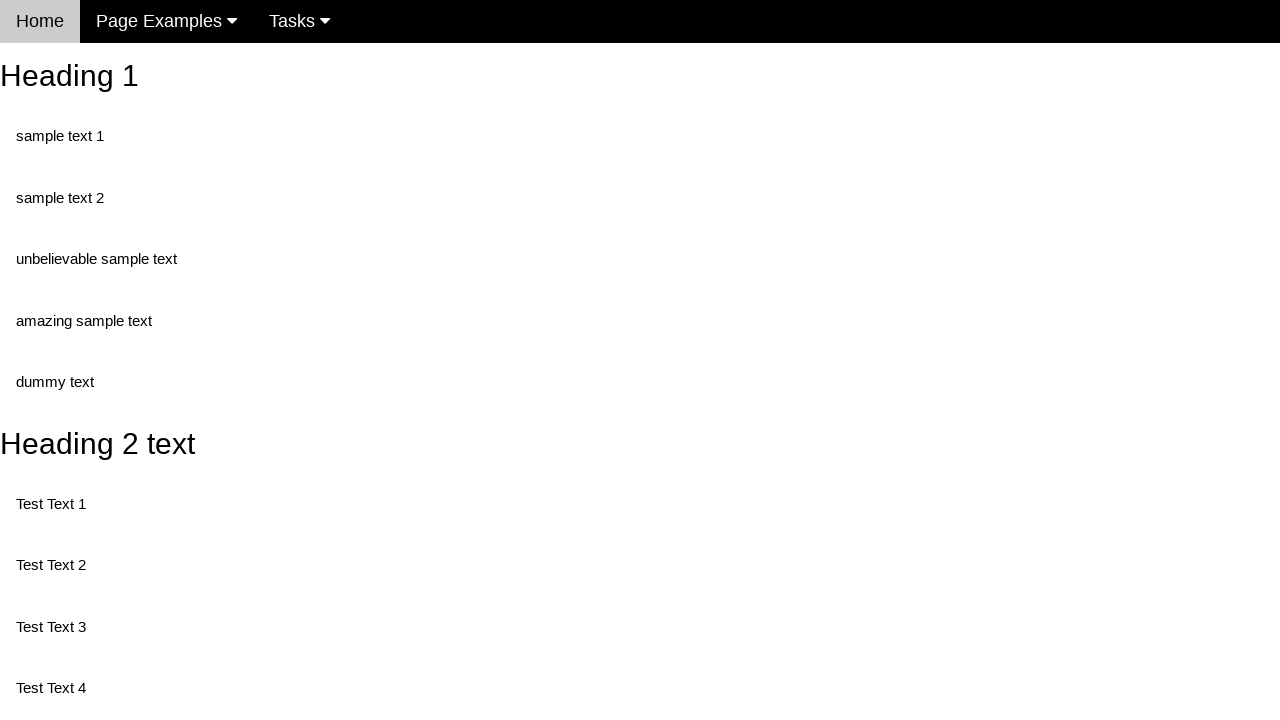

Assertion passed: verified second button has correct value 'This is also a button'
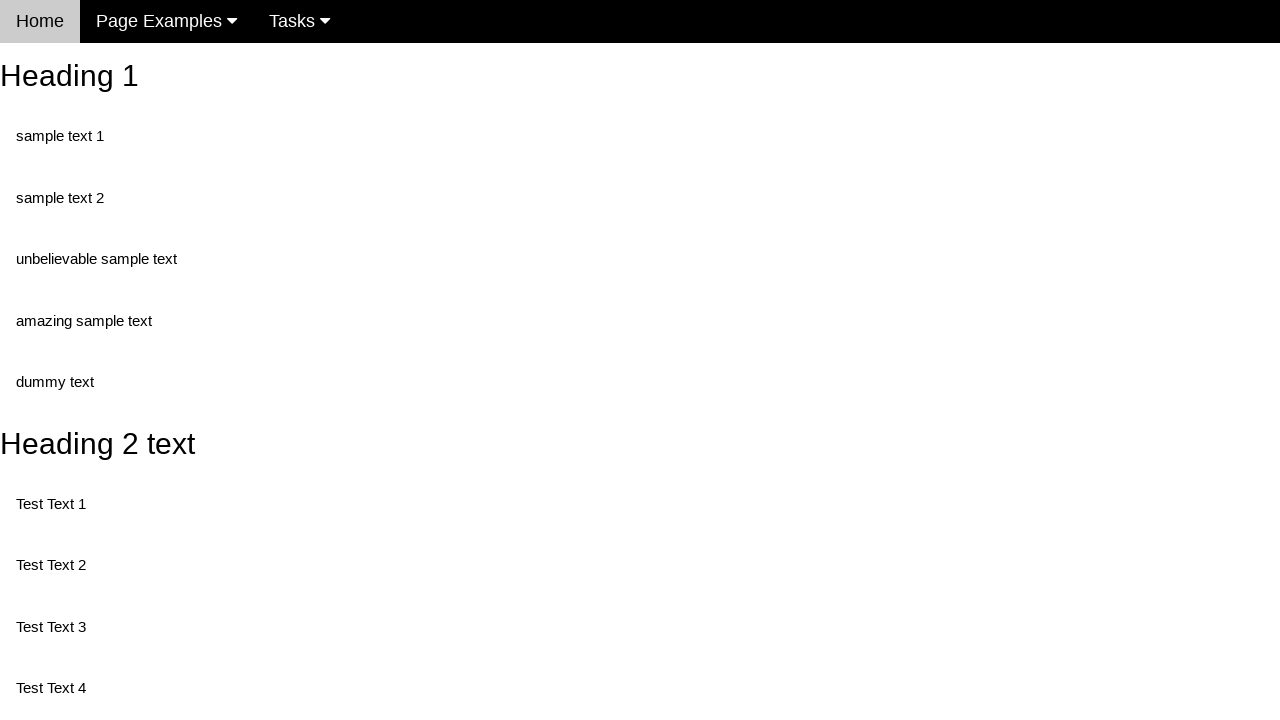

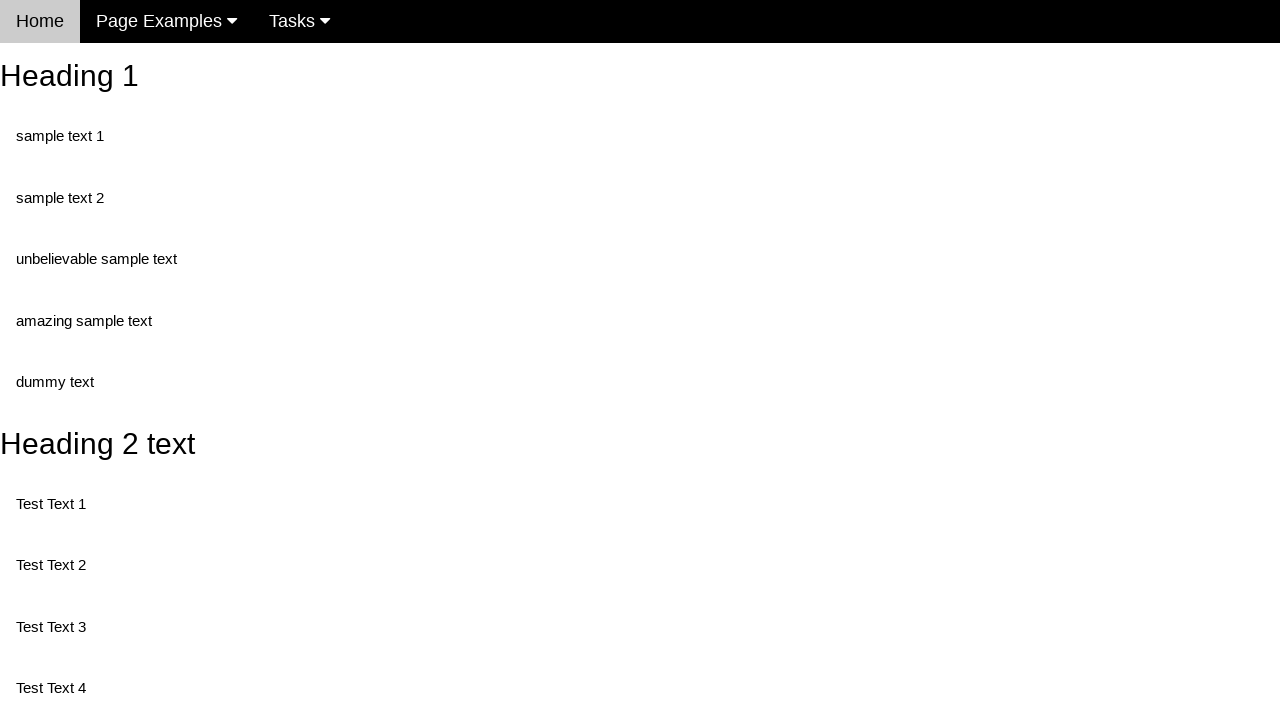